Tests keyboard shortcuts (Ctrl+A, Ctrl+C, Tab, Ctrl+V) on a text comparison website by entering text in the first input, selecting all, copying, tabbing to the second input, and pasting.

Starting URL: https://text-compare.com/

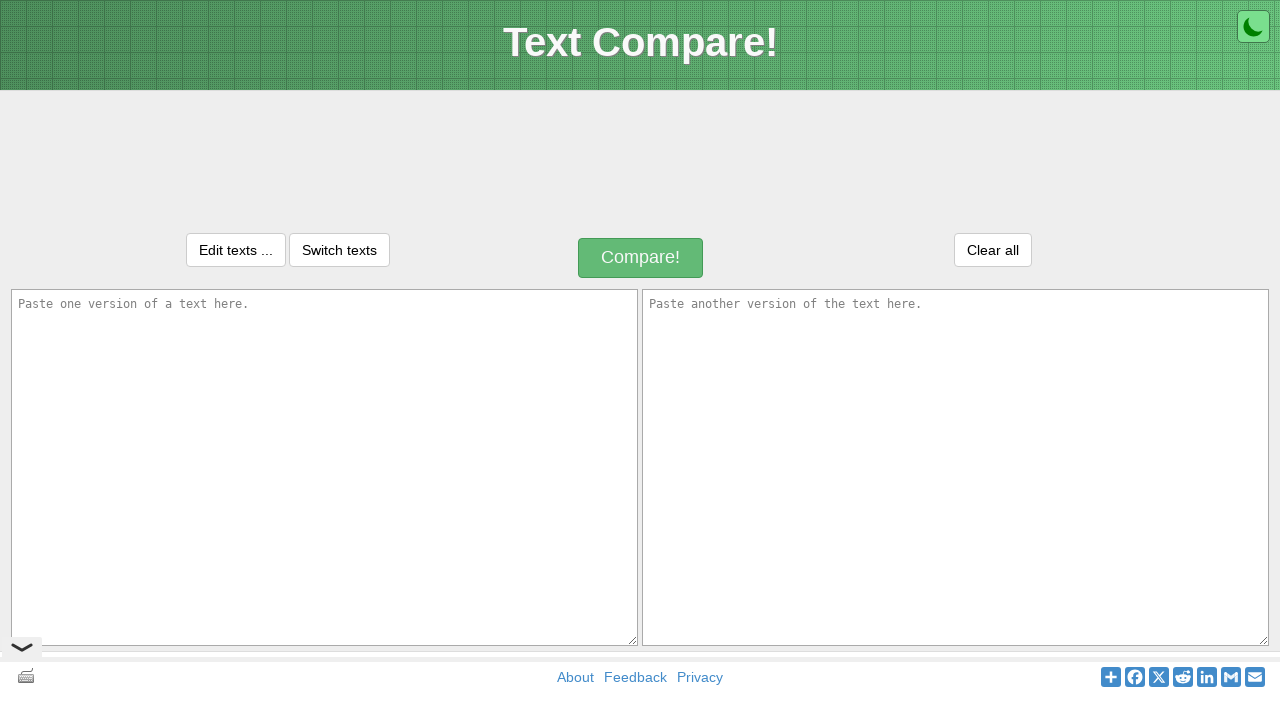

Filled first textarea with 'welcome tajudeen' on textarea#inputText1
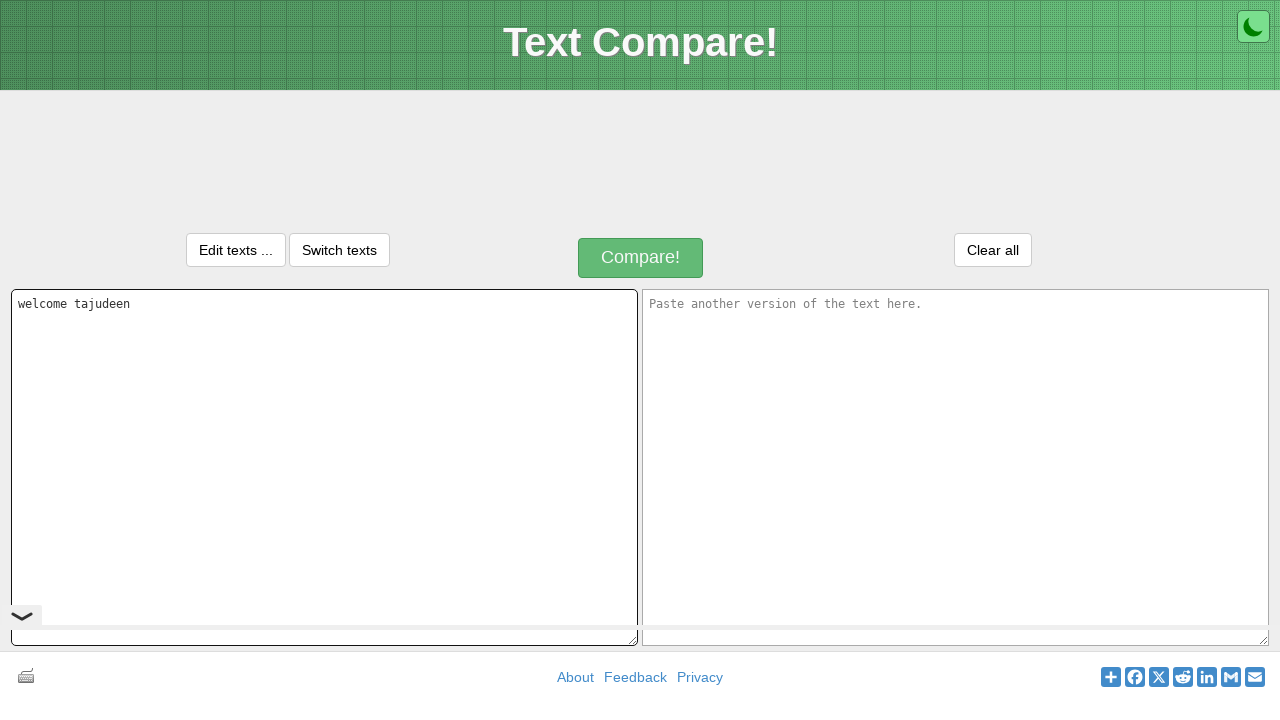

Clicked on first textarea to ensure focus at (324, 467) on textarea#inputText1
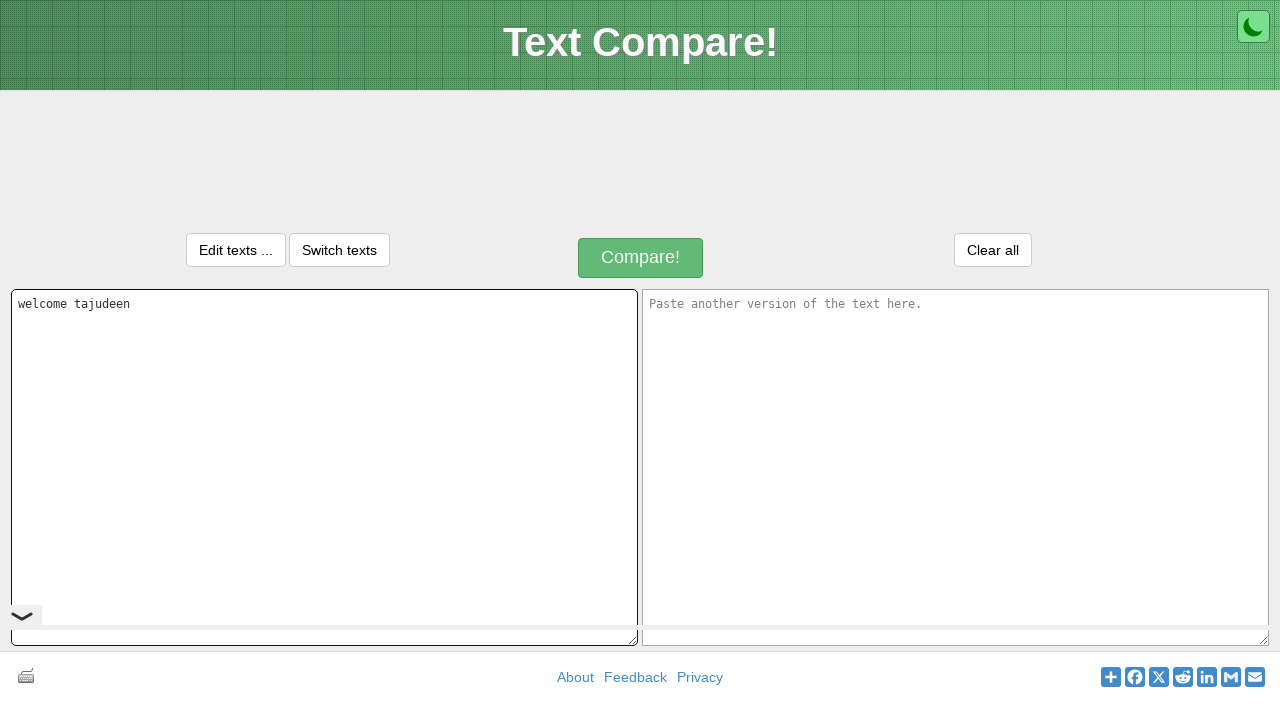

Pressed Ctrl+A to select all text
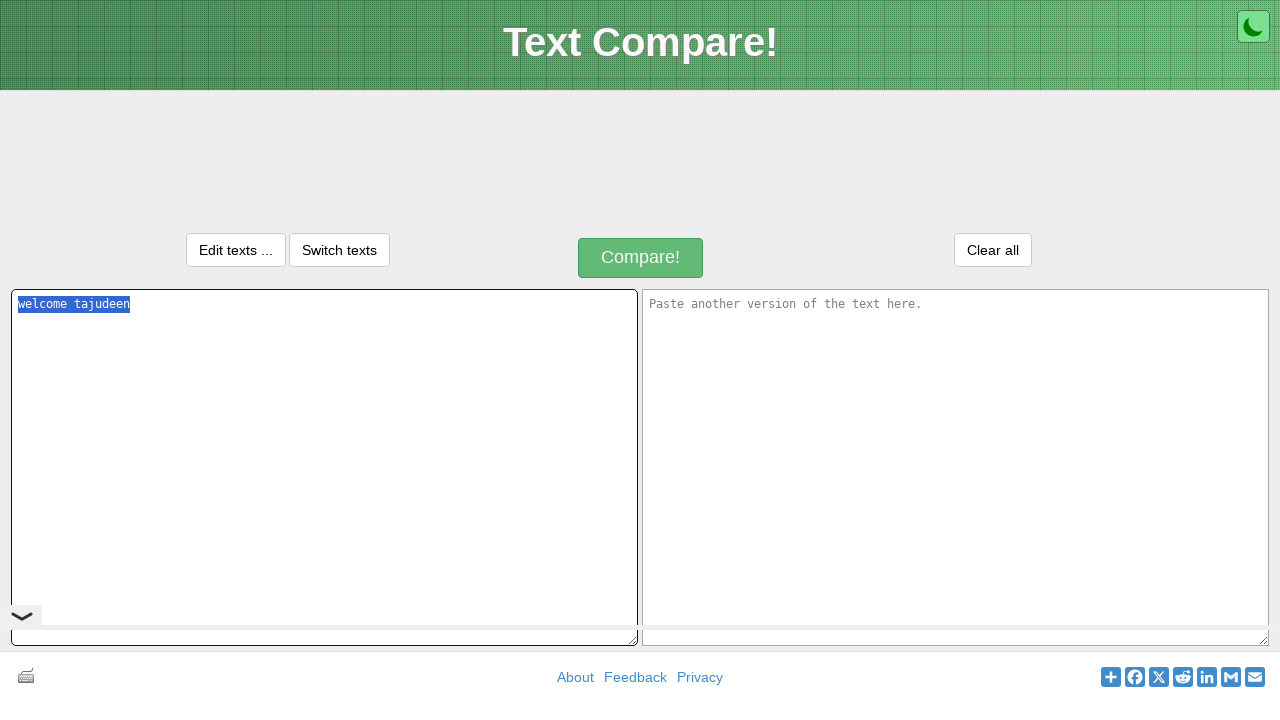

Pressed Ctrl+C to copy selected text
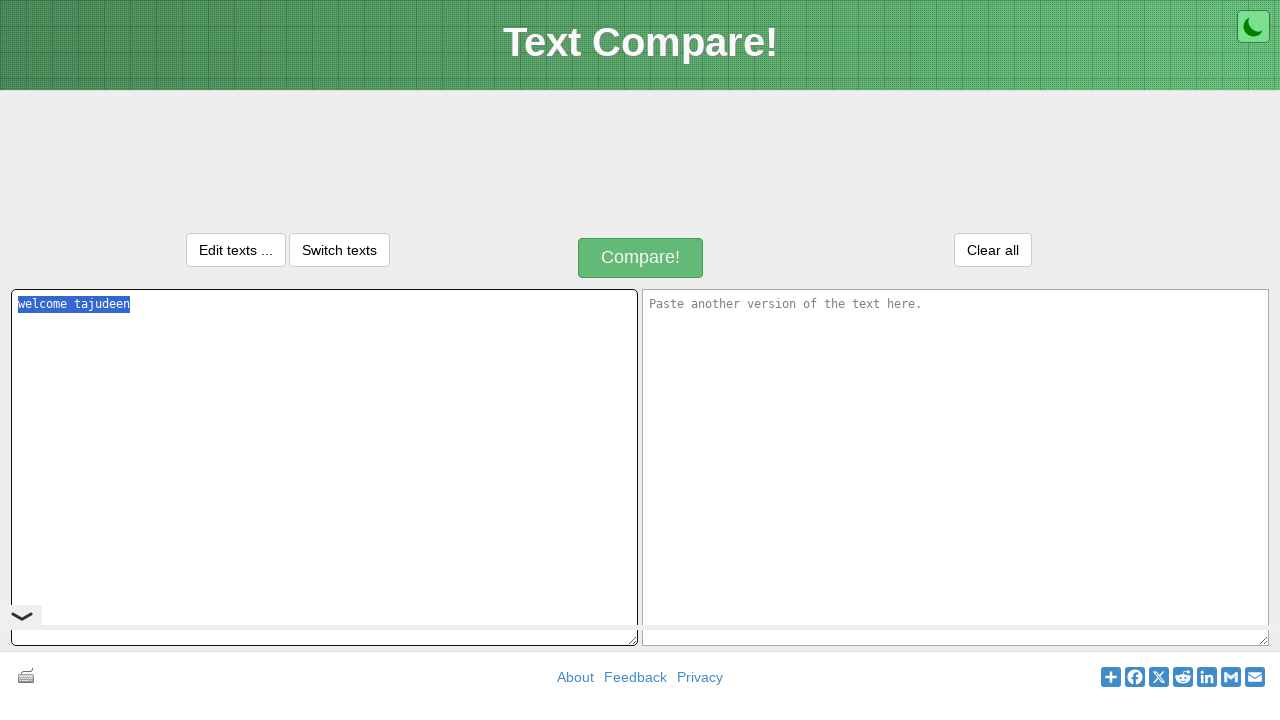

Pressed Tab to move focus to second textarea
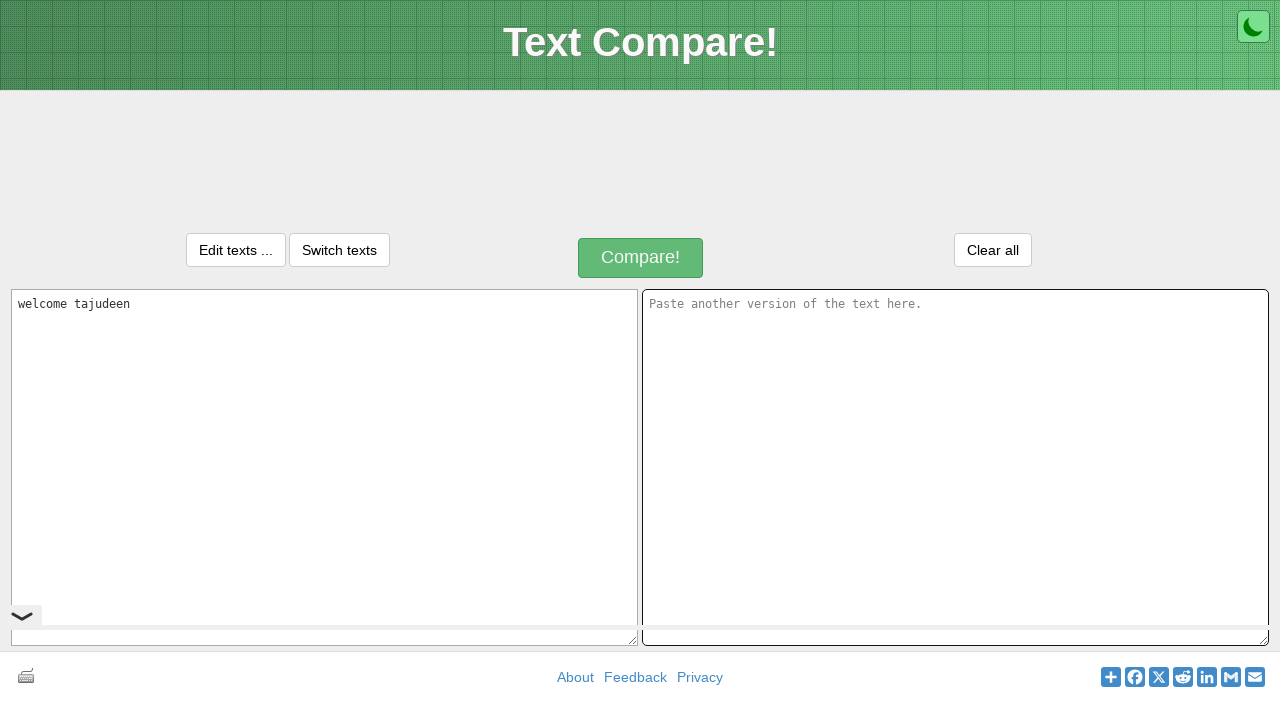

Waited 500ms for focus to shift to second textarea
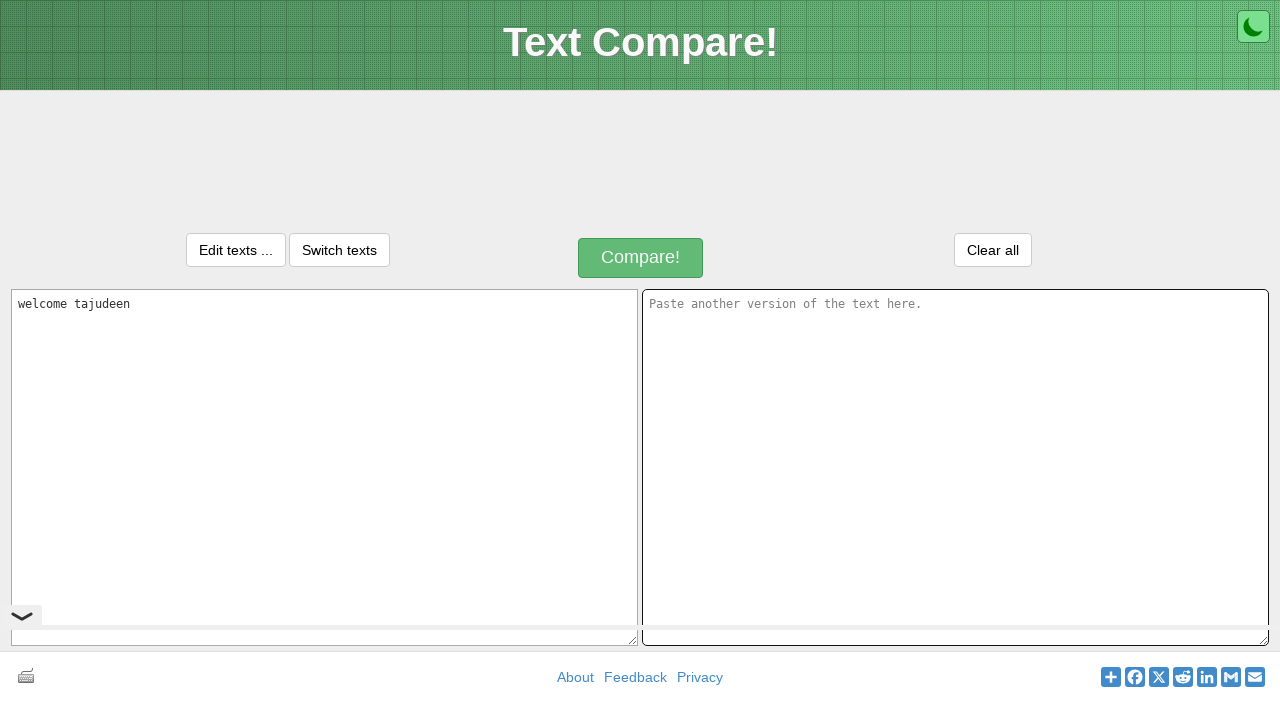

Pressed Ctrl+V to paste text into second textarea
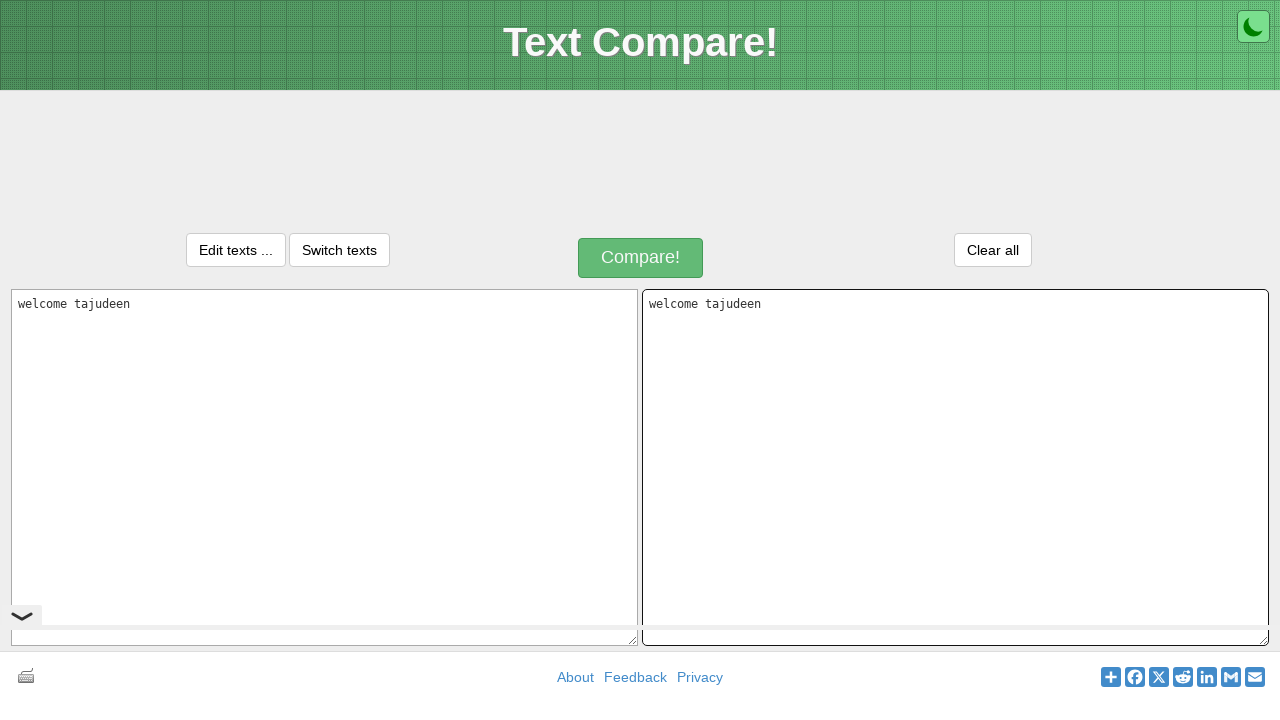

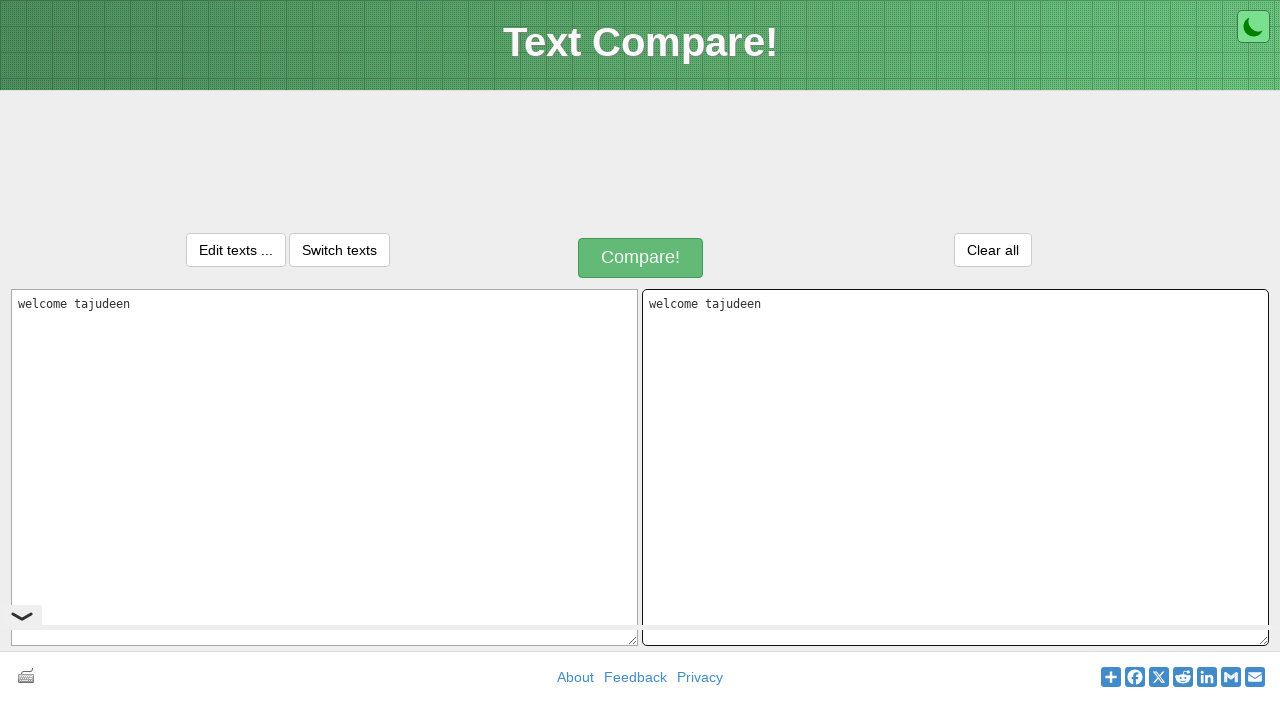